Tests handling of a JavaScript prompt dialog by entering a name value, accepting the prompt, and verifying the resulting message is displayed correctly

Starting URL: https://testautomationpractice.blogspot.com/

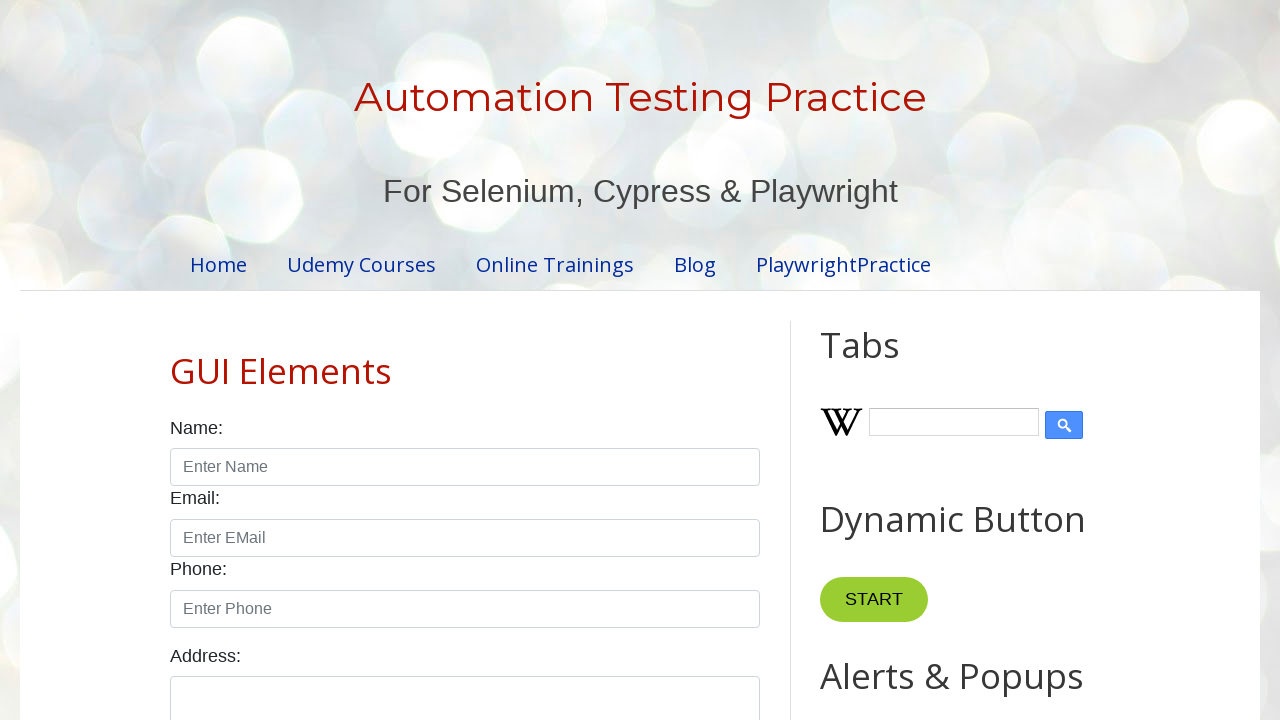

Set up dialog event handler for prompt
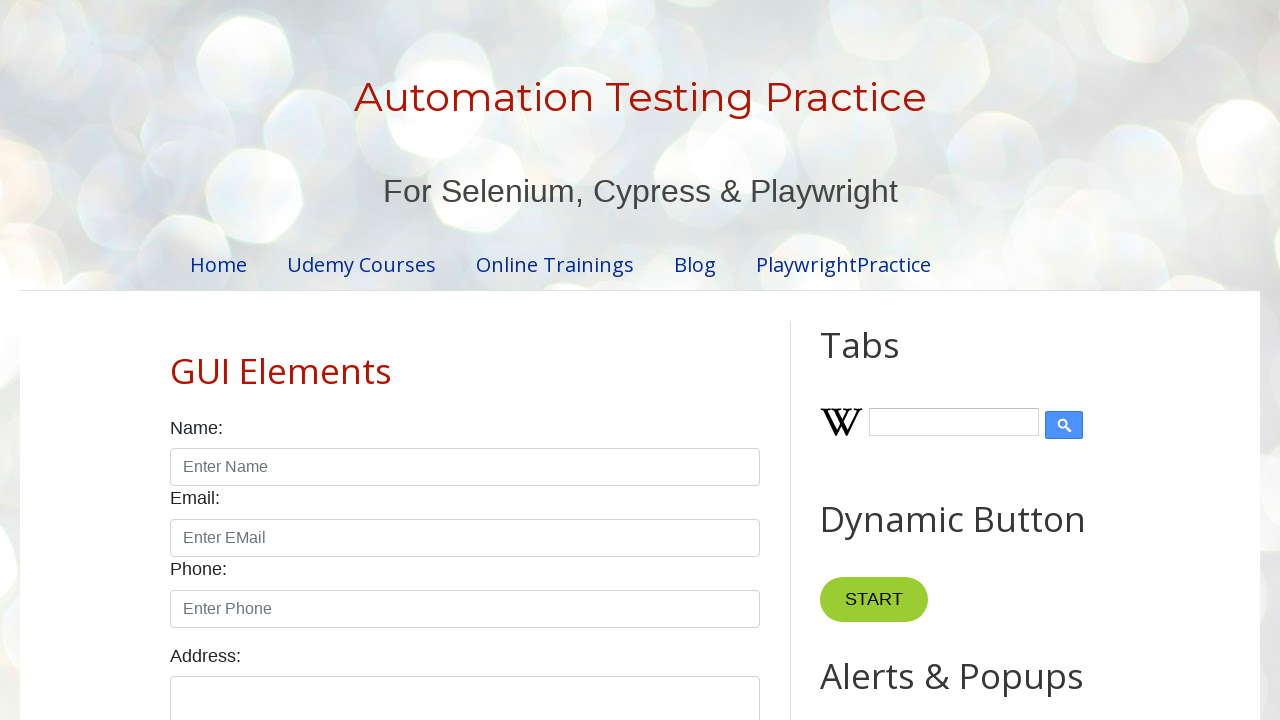

Clicked prompt button to trigger JavaScript dialog at (890, 360) on #promptBtn
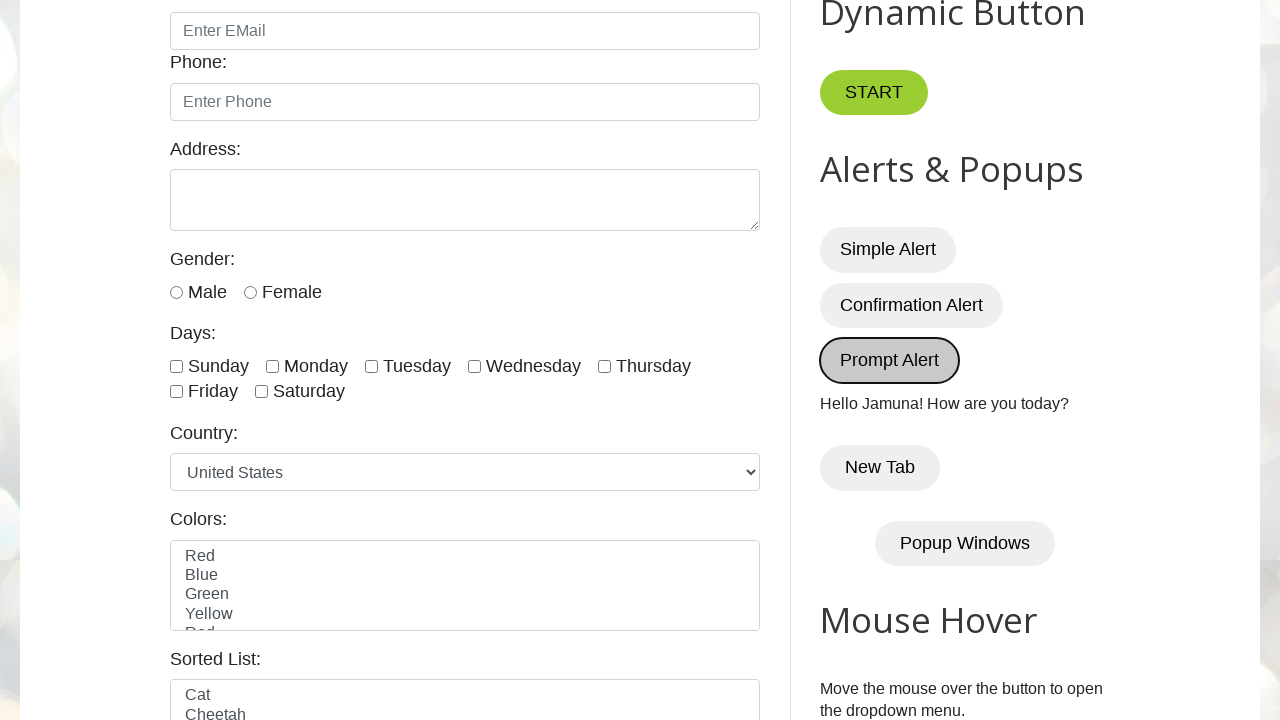

Result message element loaded
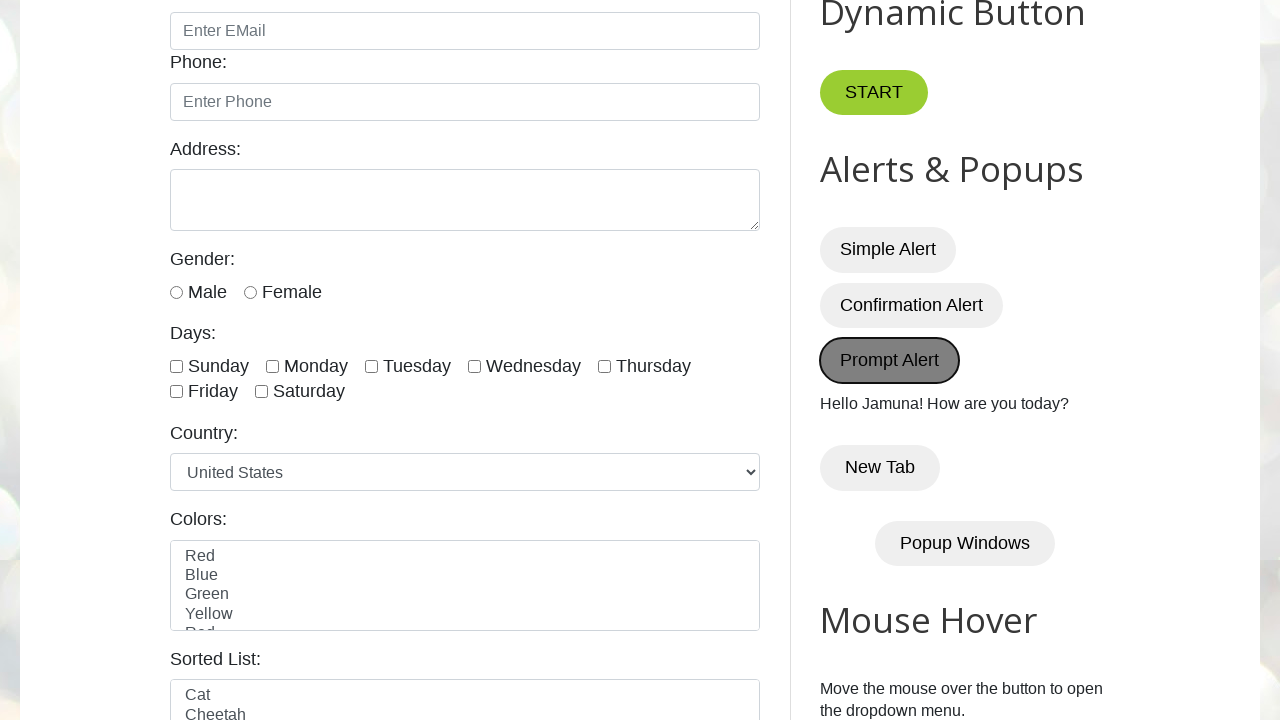

Verified result message is visible
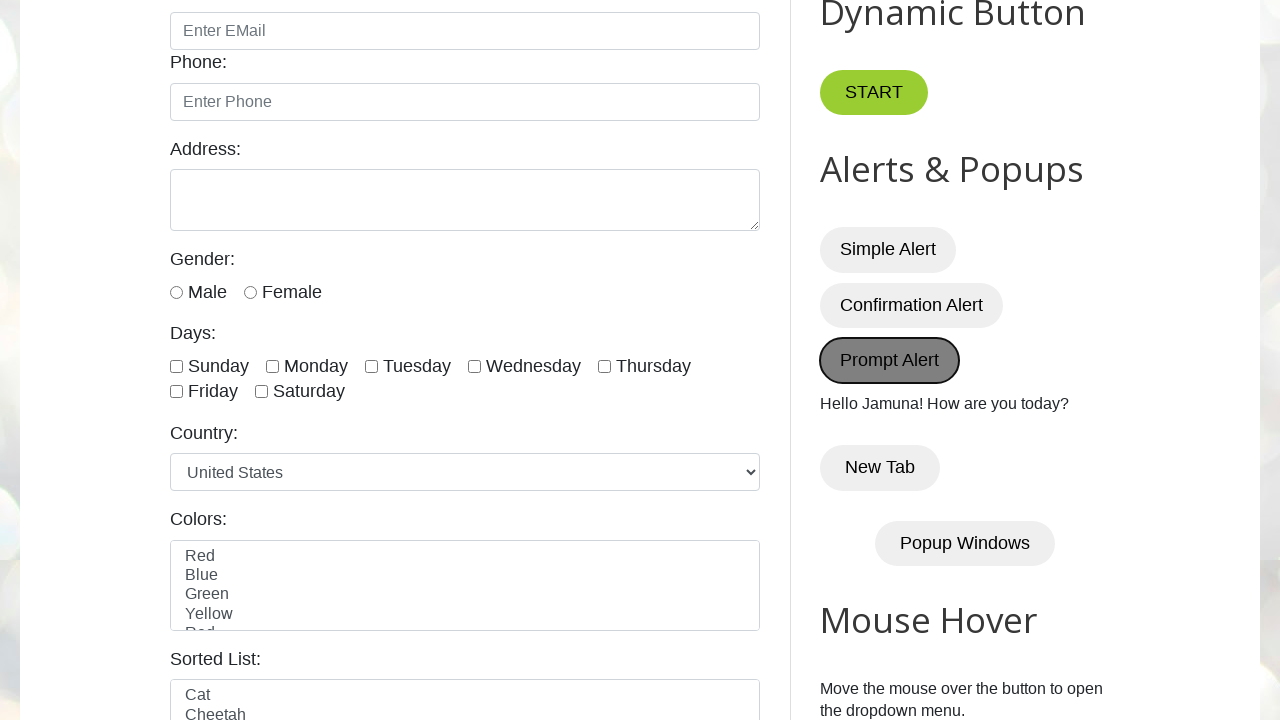

Verified result message contains expected text 'Hello Jamuna! How are you today?'
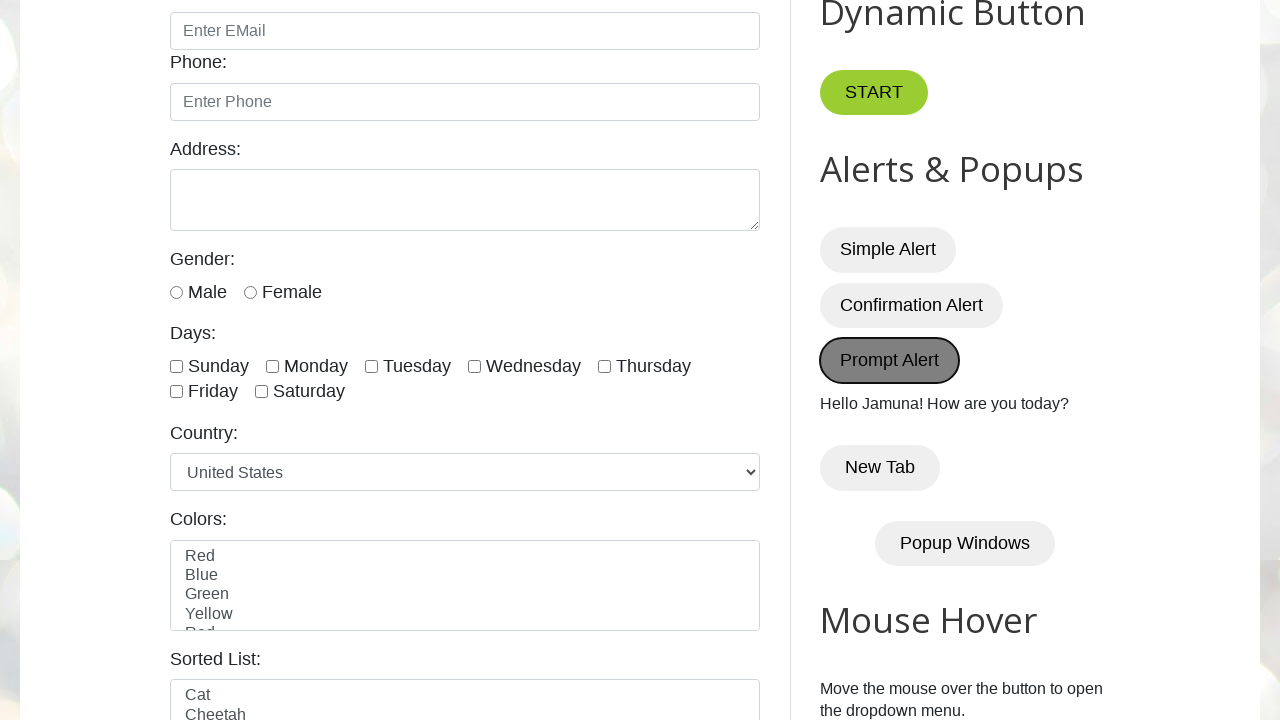

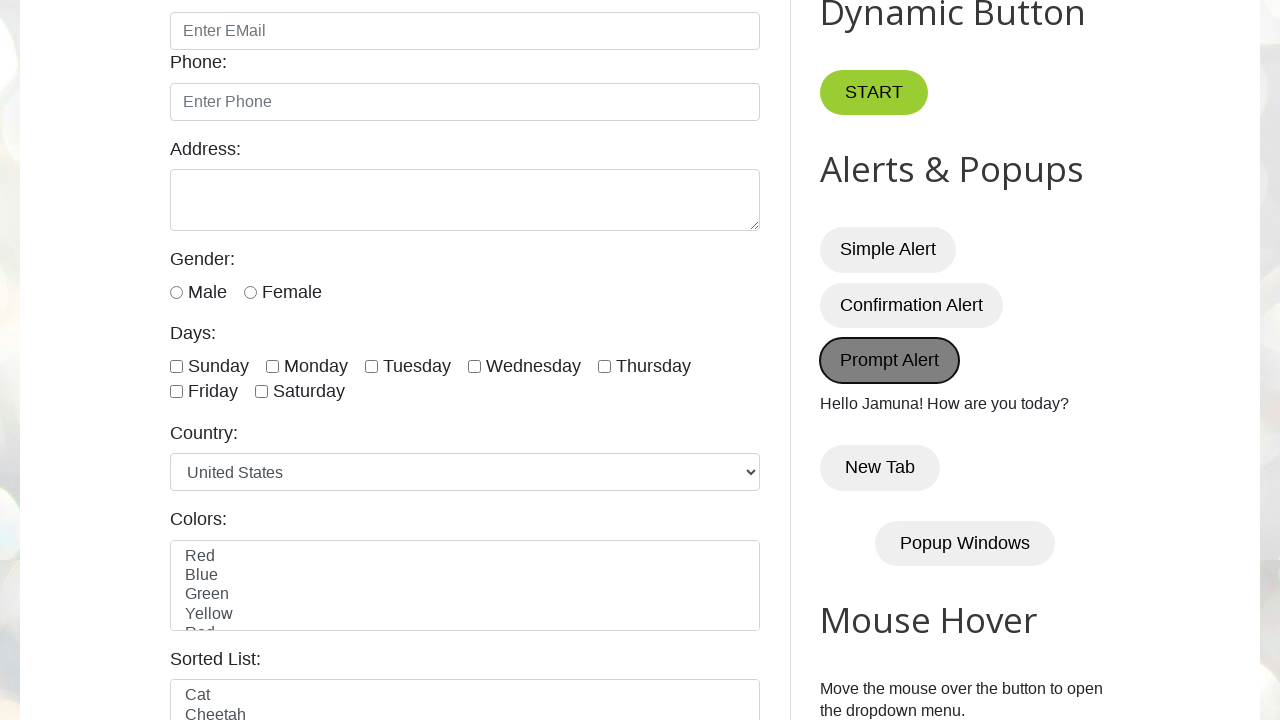